Navigates to an Angular practice website and clicks on the shop link in the navigation

Starting URL: https://rahulshettyacademy.com/angularpractice/

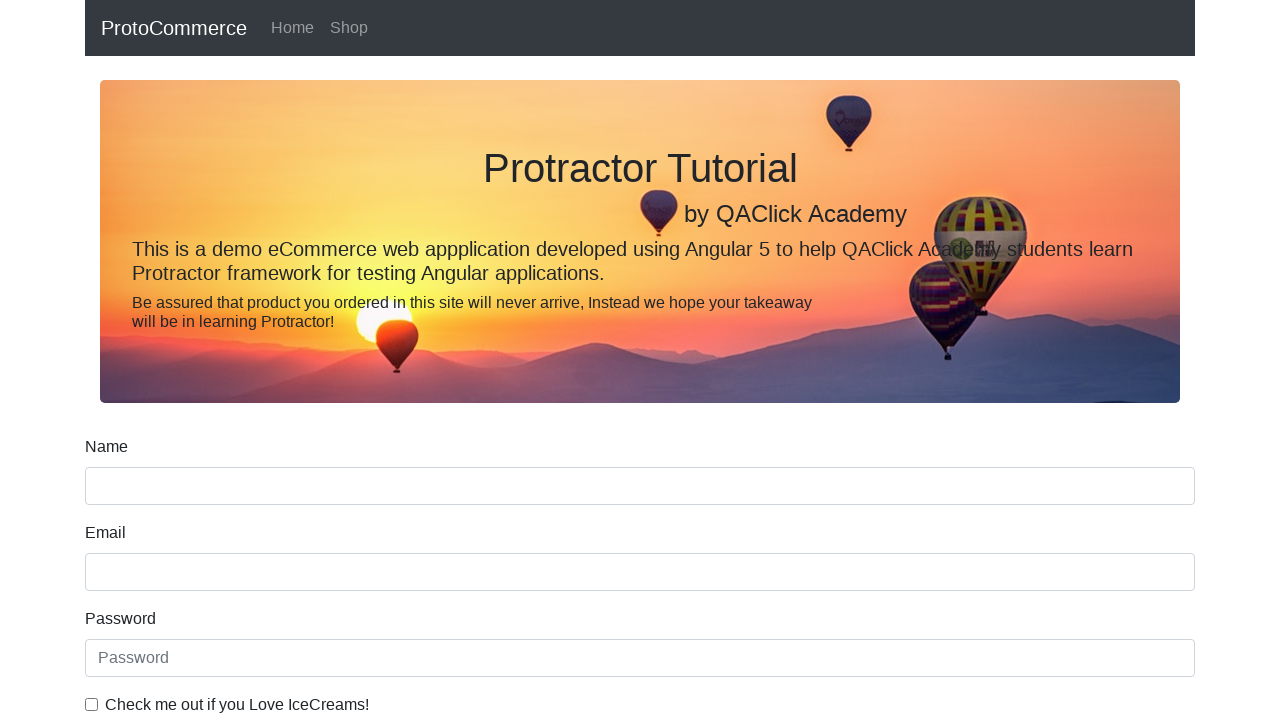

Clicked on the shop link in navigation at (349, 28) on a[href*='shop']
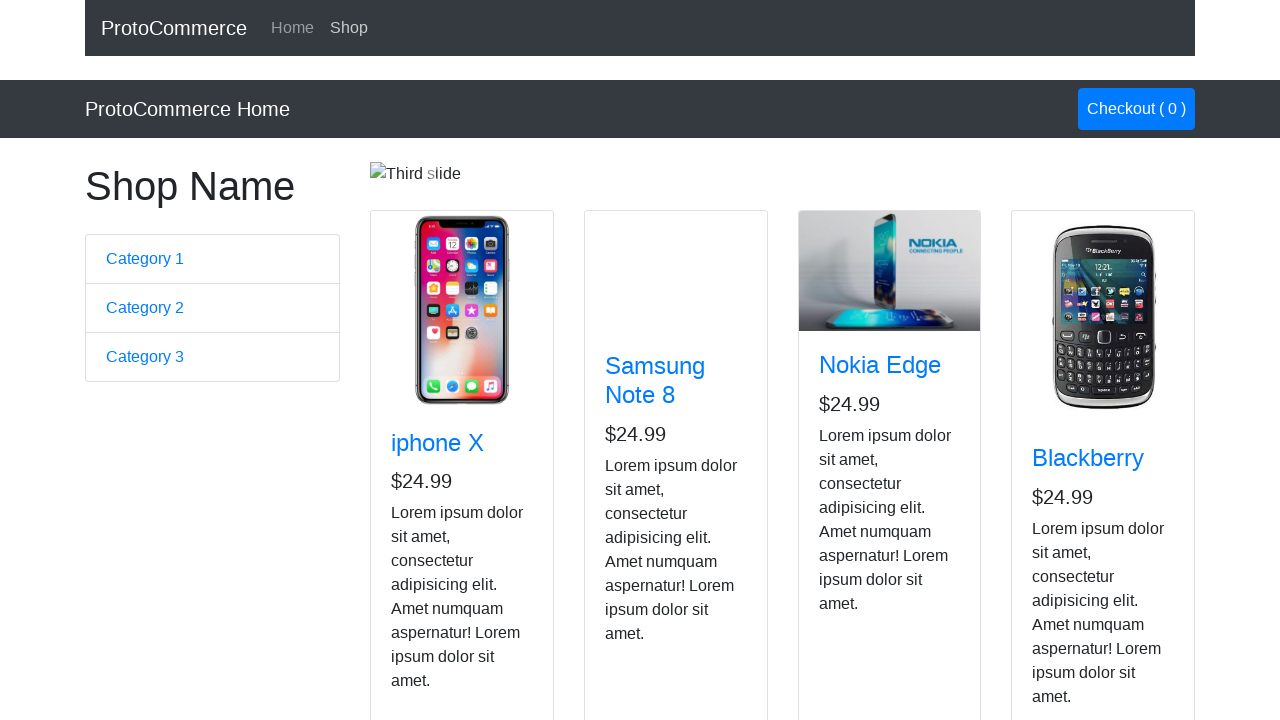

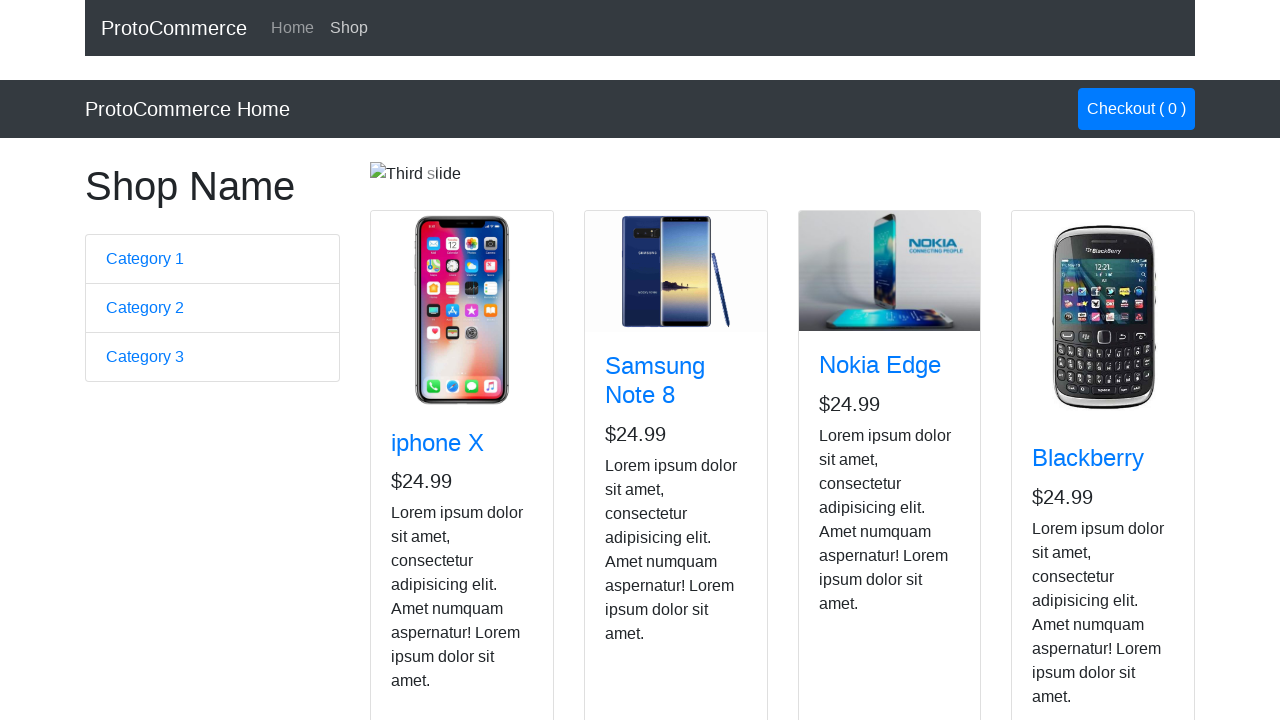